Tests drag and drop functionality within an iframe by dragging a draggable element to a droppable target

Starting URL: http://jqueryui.com/droppable/

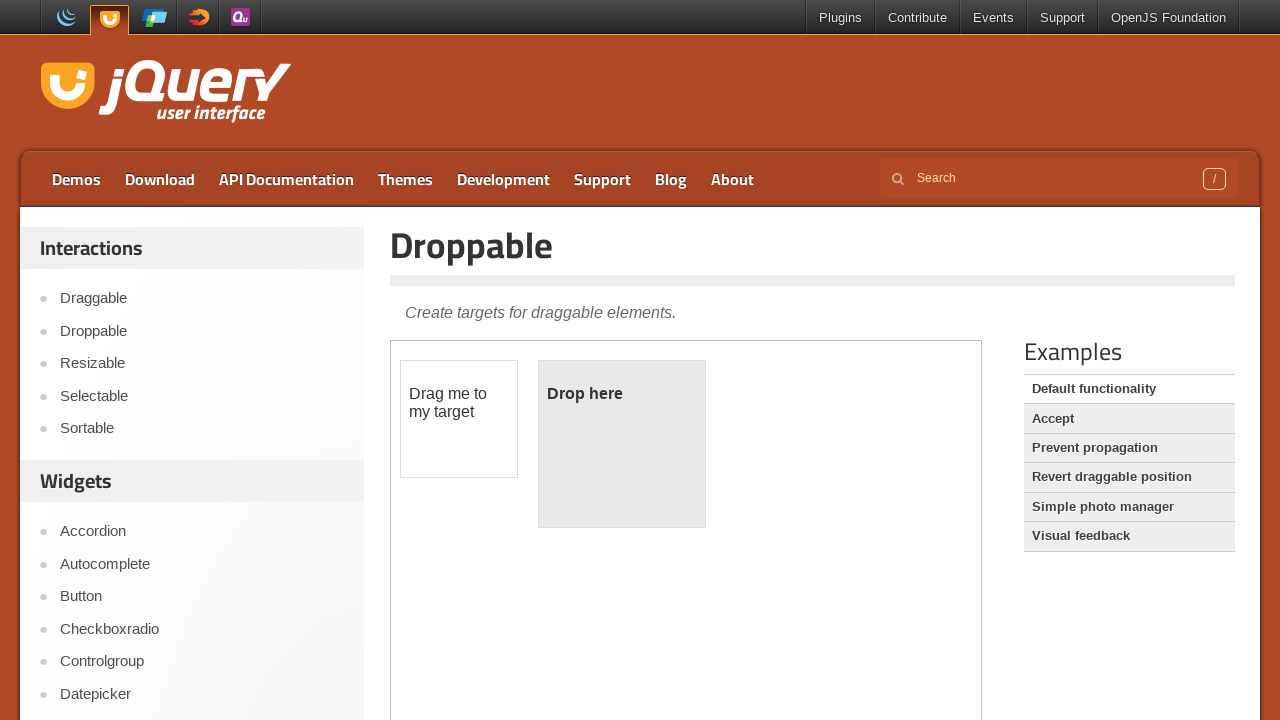

Located iframe with demo-frame class containing drag and drop demo
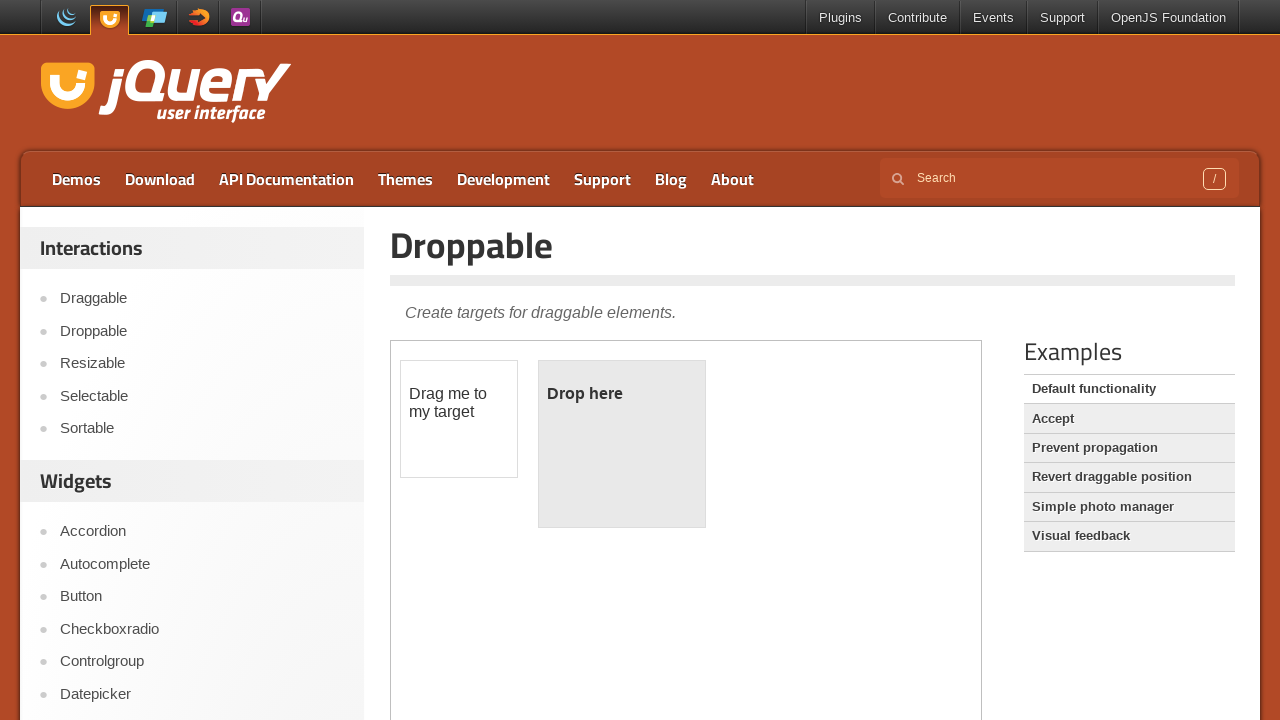

Located draggable element with id 'draggable' within iframe
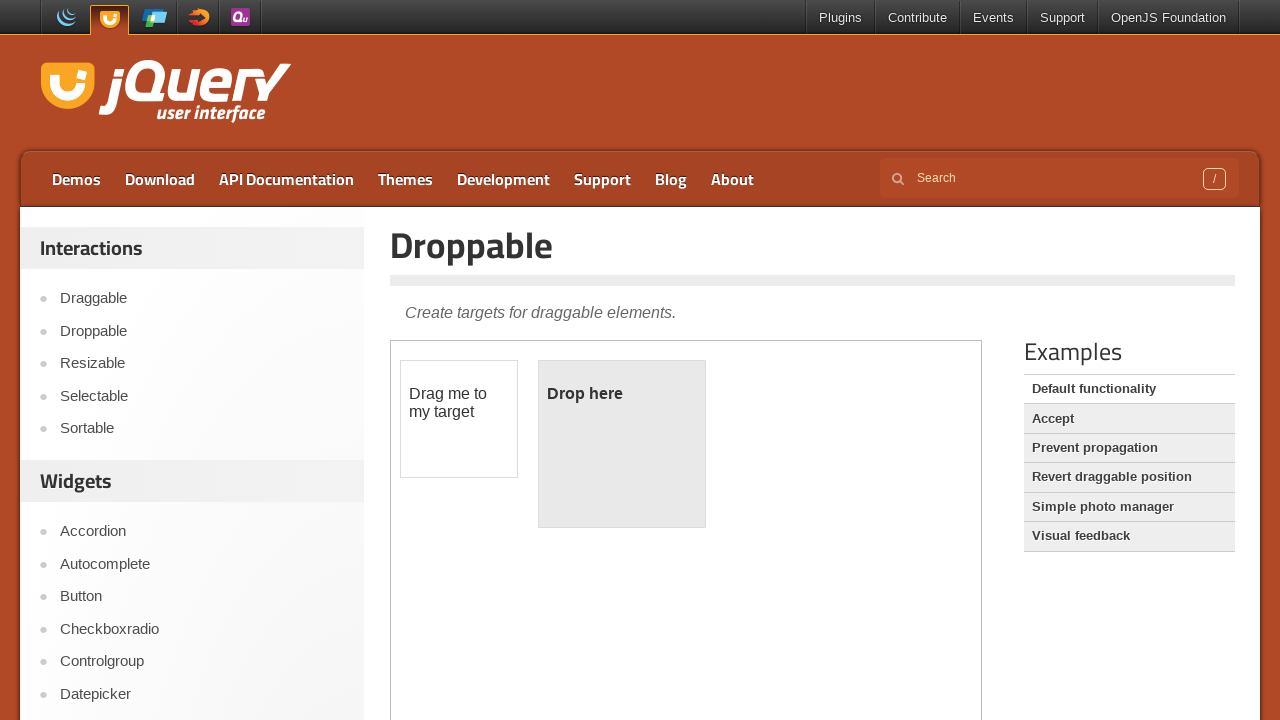

Located droppable target element with id 'droppable' within iframe
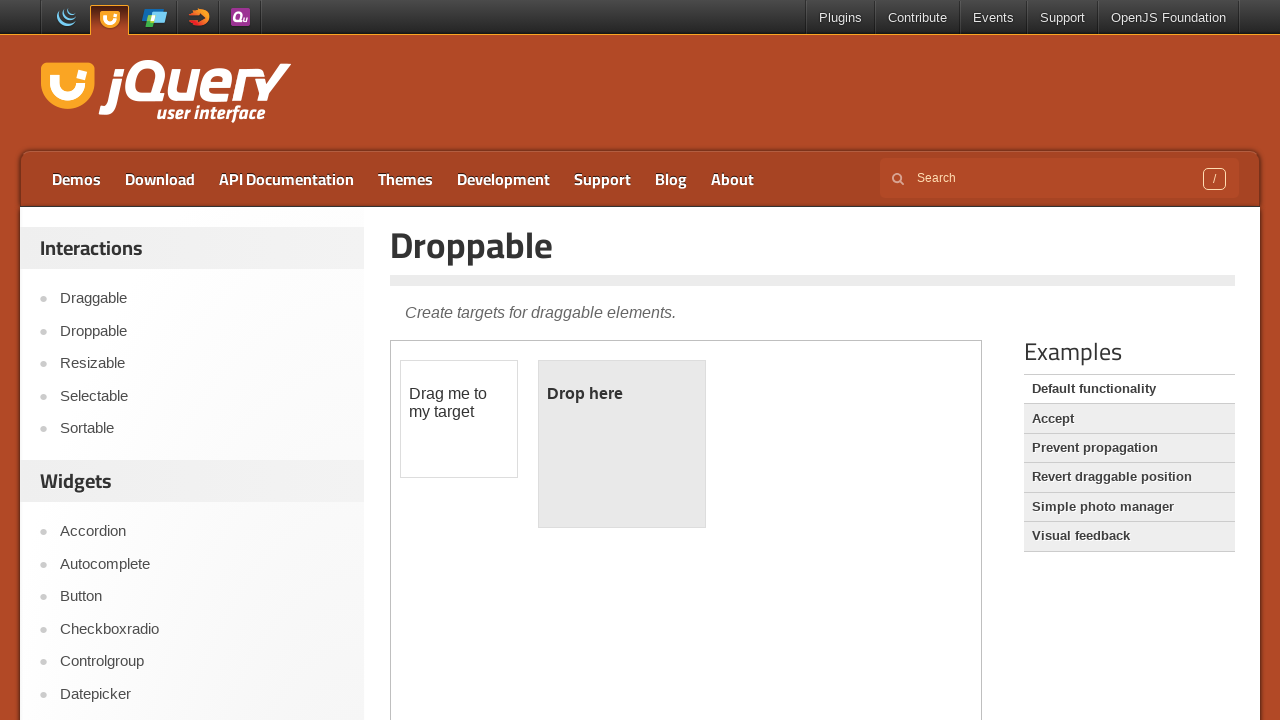

Clicked on draggable element to select it at (459, 419) on iframe.demo-frame >> internal:control=enter-frame >> #draggable
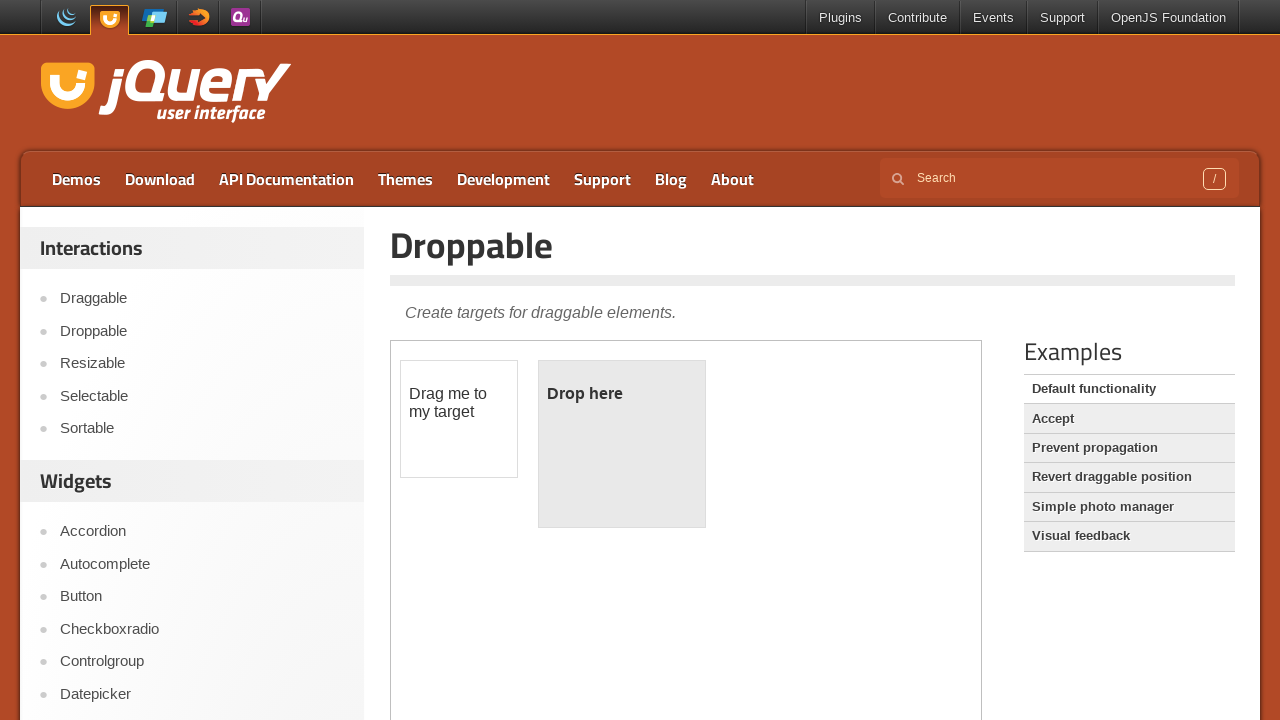

Dragged draggable element to droppable target at (622, 444)
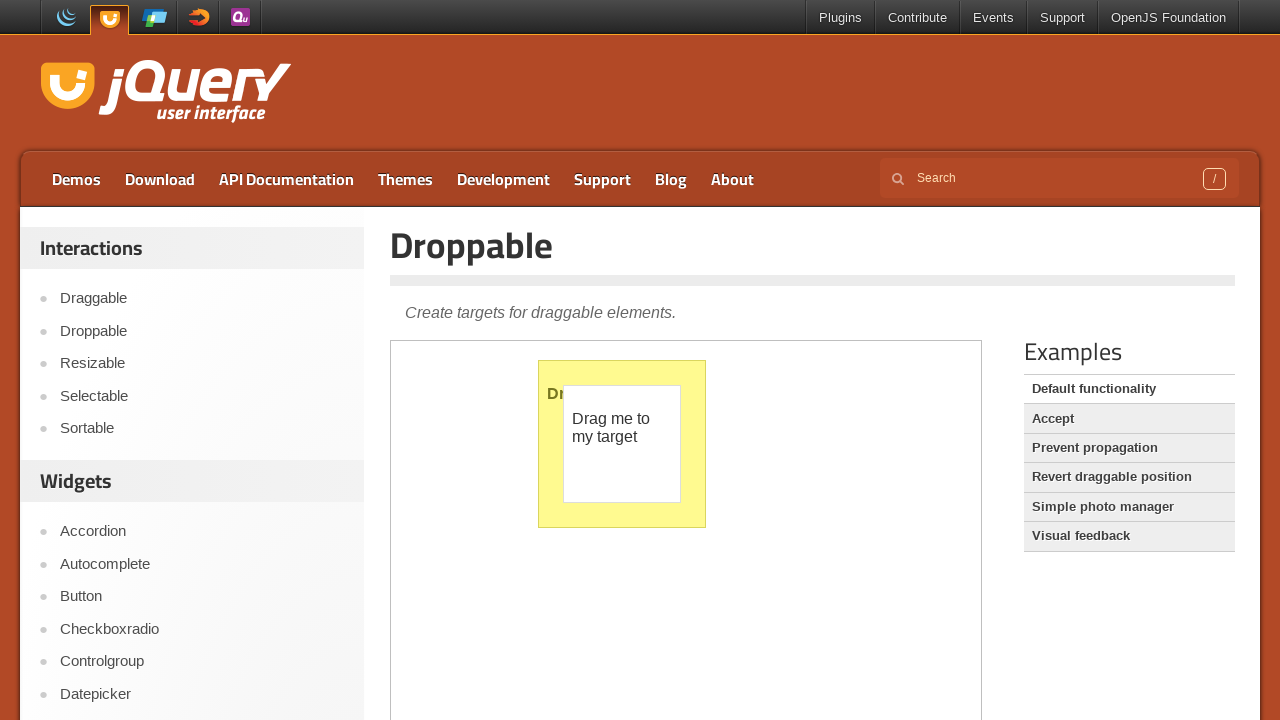

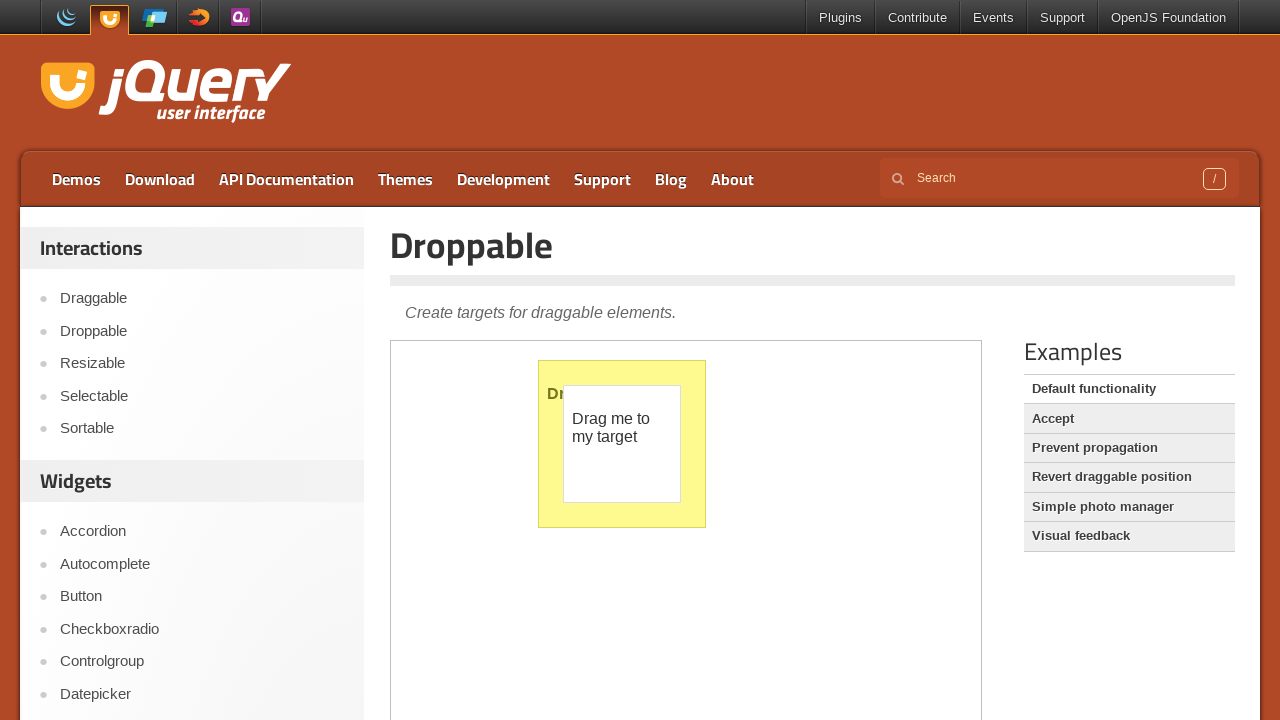